Tests a web form submission by filling a text field with "Selenium" and clicking submit, then verifying the success message appears

Starting URL: https://www.selenium.dev/selenium/web/web-form.html

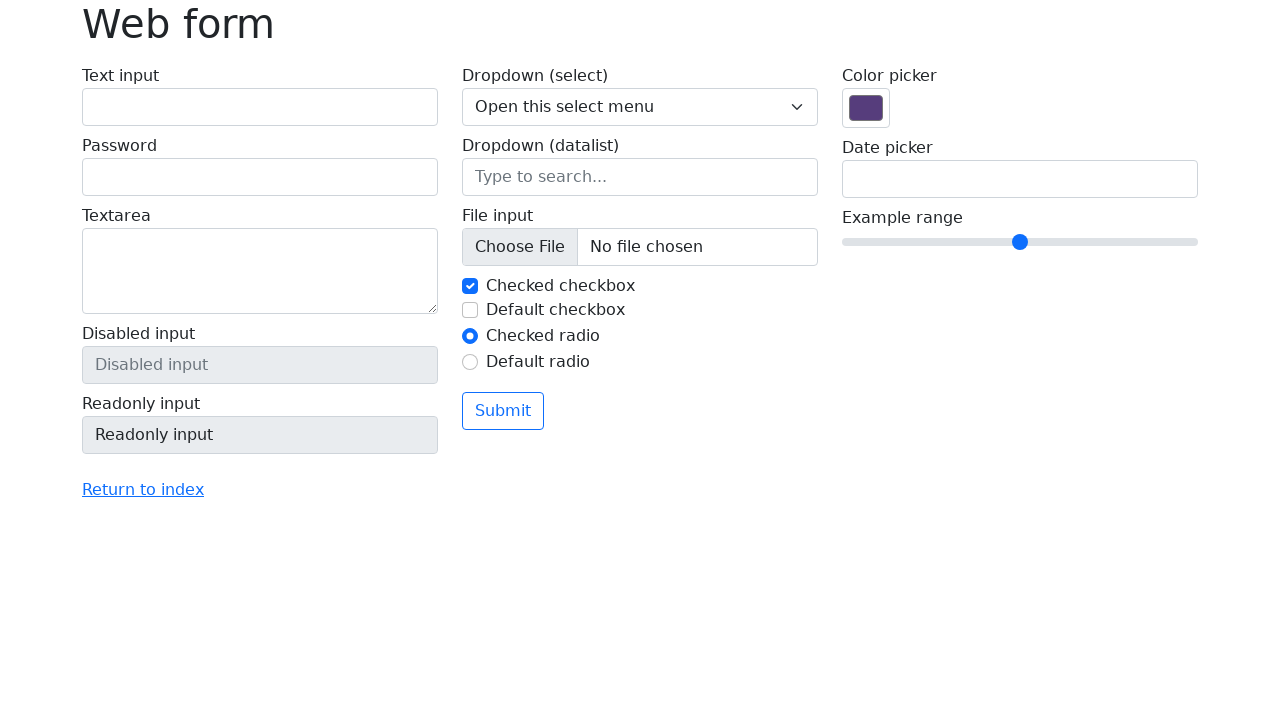

Filled text field with 'Selenium' on input[name='my-text']
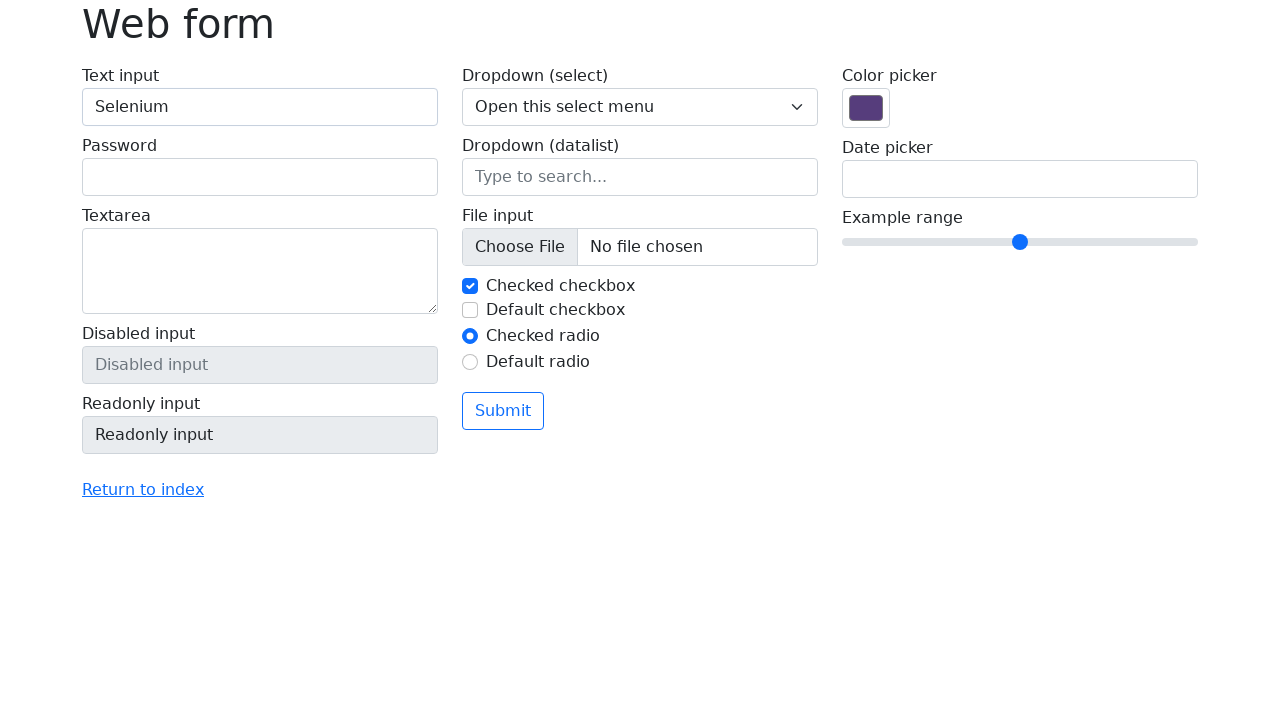

Clicked submit button at (503, 411) on button
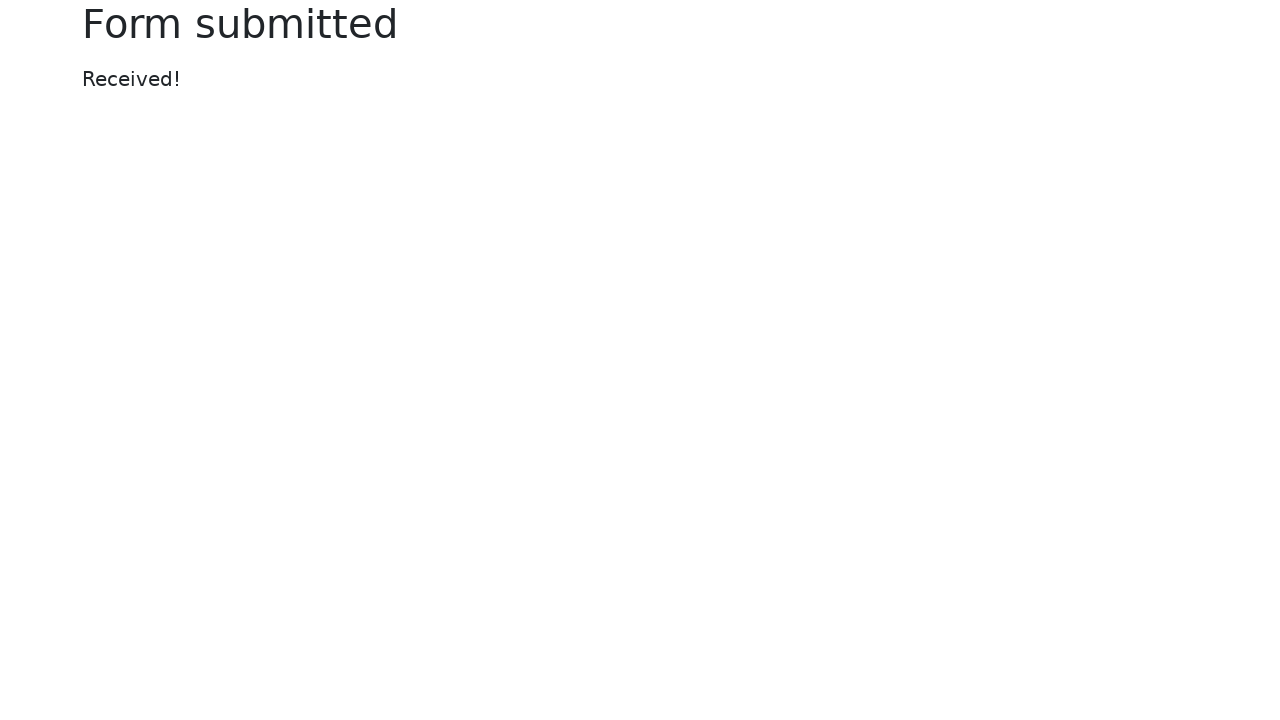

Success message appeared
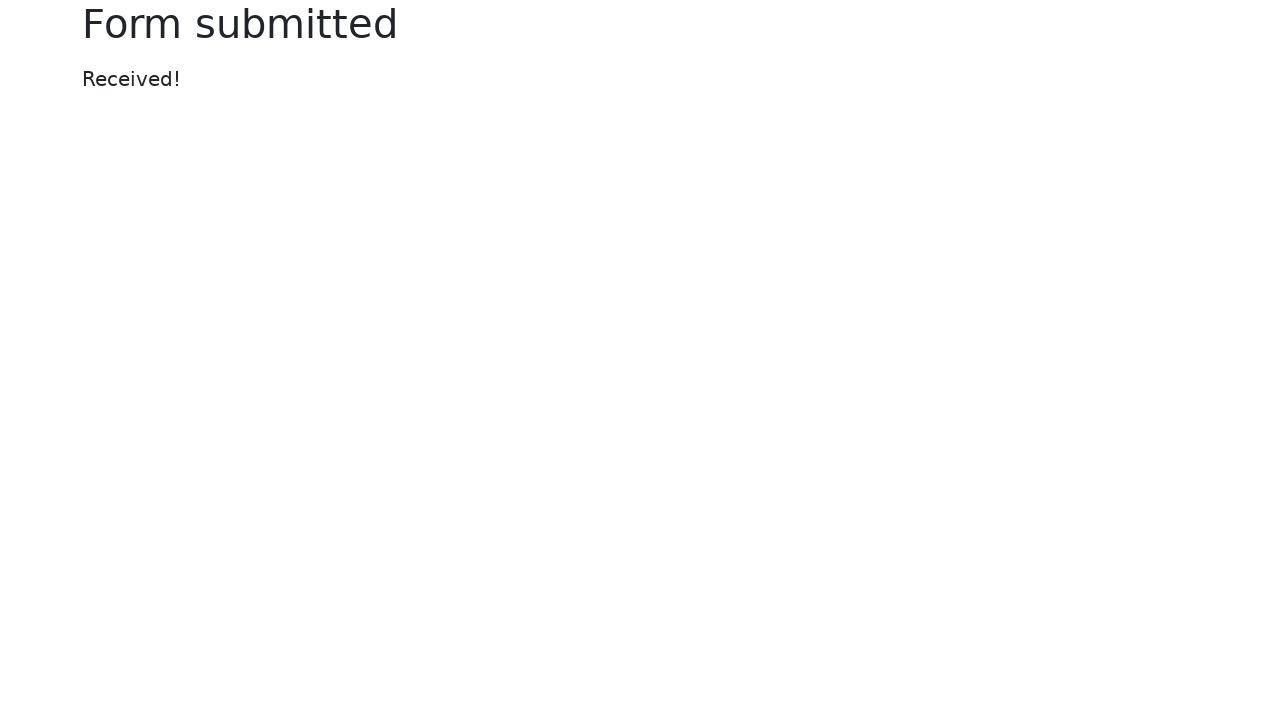

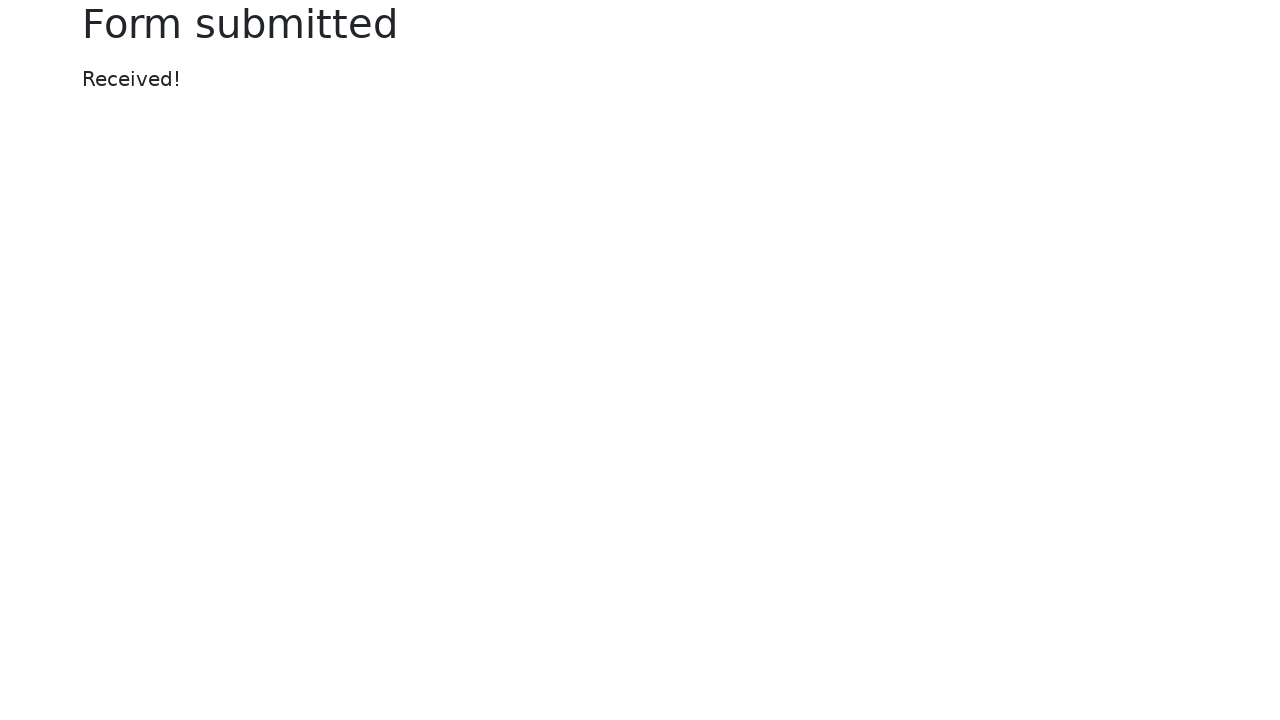